Tests a jQuery UI progress bar demo by clicking the download button and waiting for the progress bar to complete

Starting URL: https://jqueryui.com/resources/demos/progressbar/download.html

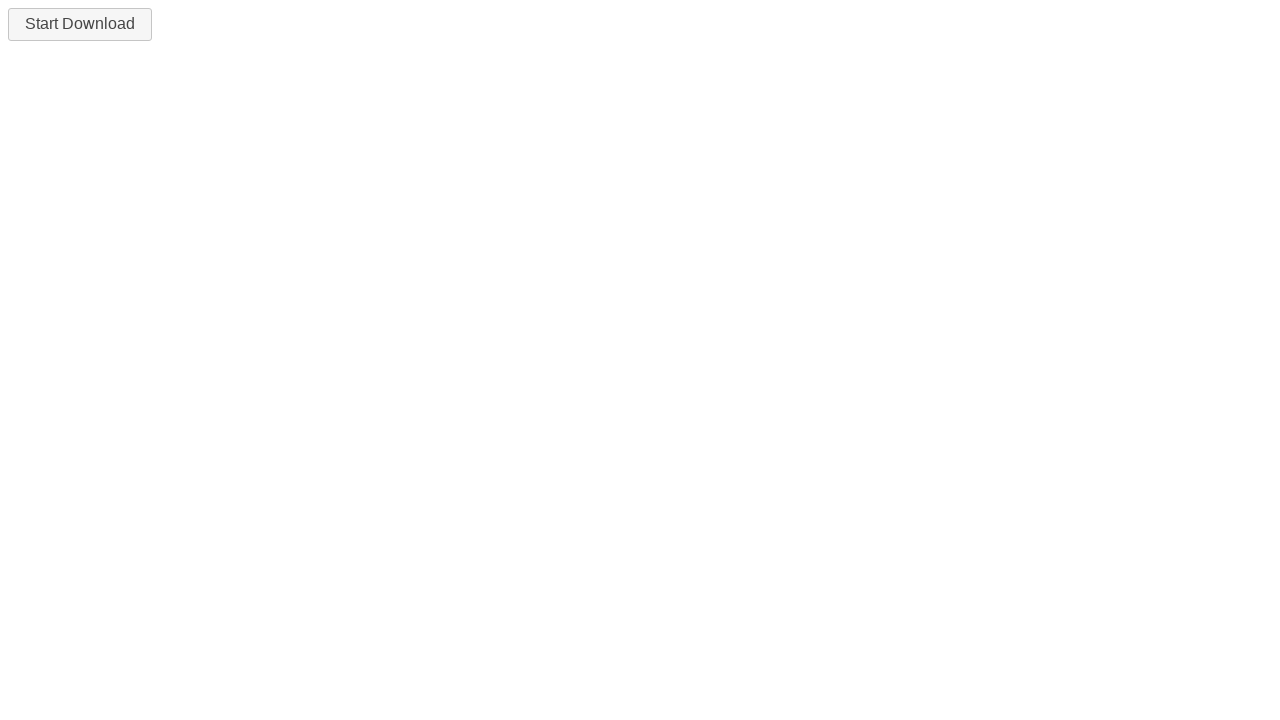

Navigated to jQuery UI progress bar demo page
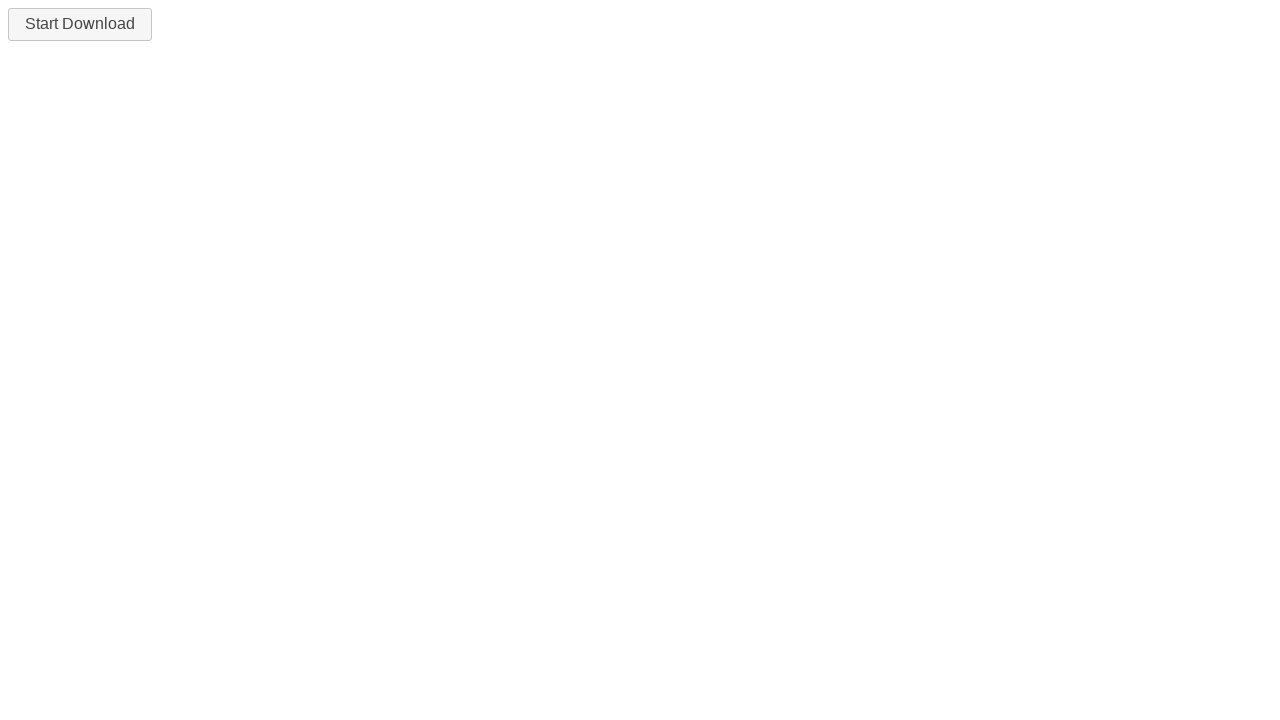

Clicked the download button to start the progress bar at (80, 24) on #downloadButton
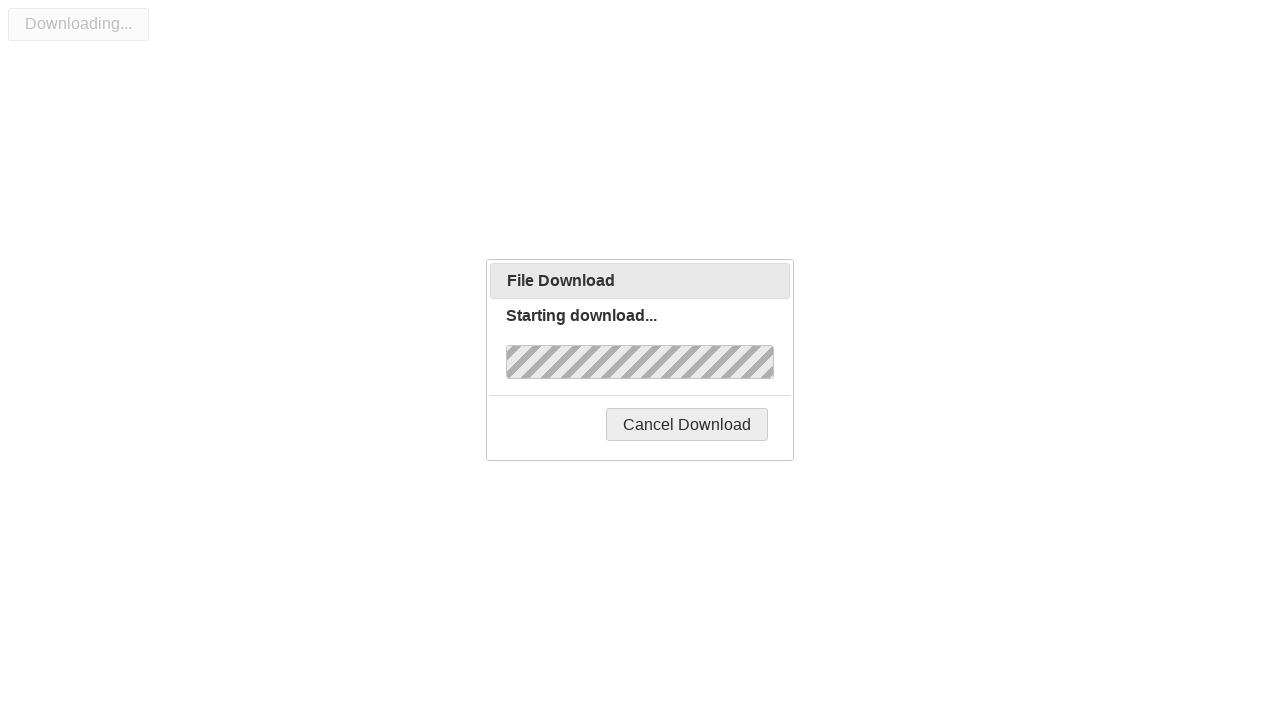

Progress bar completed with 'Complete!' message
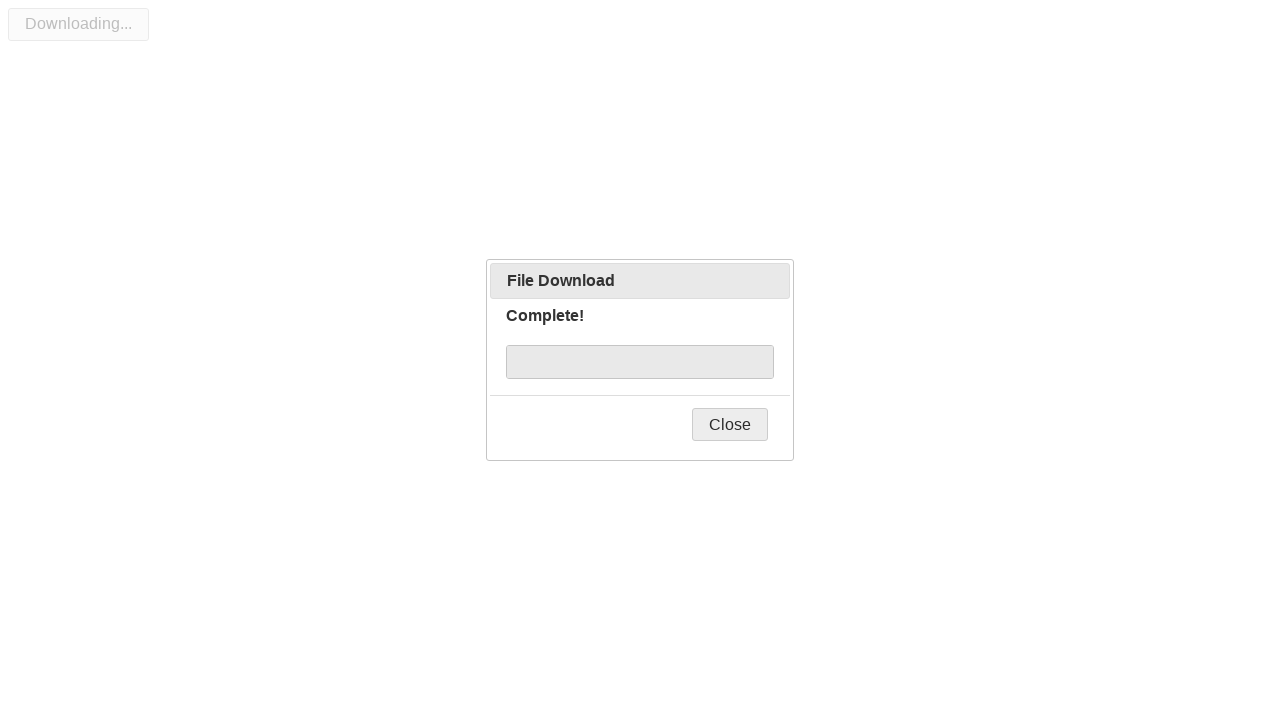

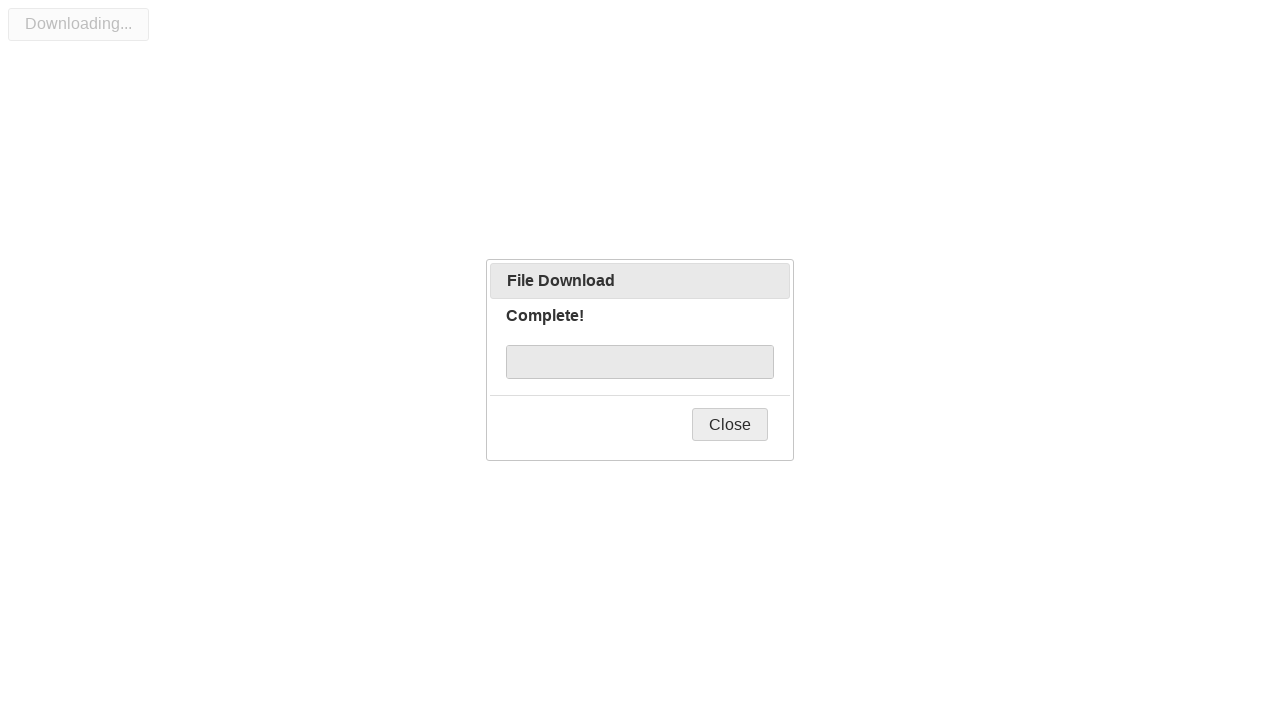